Clicks the timed alert button and verifies the alert message that appears after 5 seconds

Starting URL: https://demoqa.com/alerts

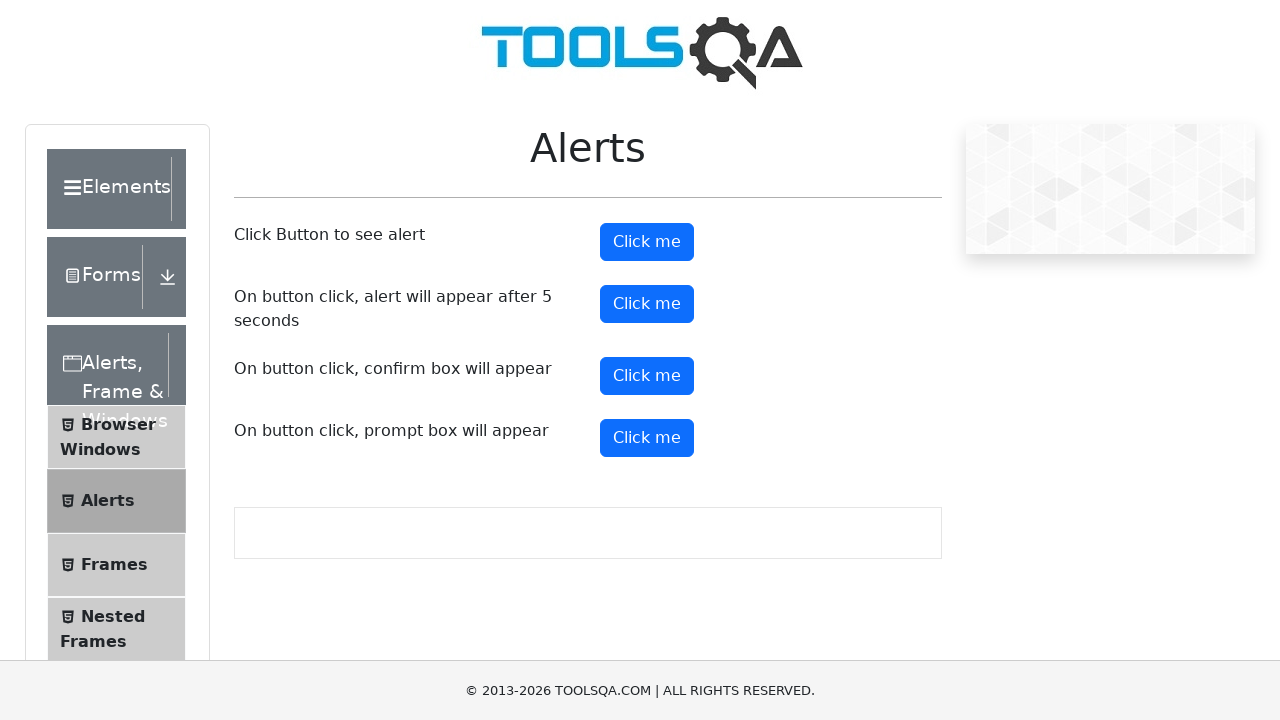

Set up dialog handler to capture alert text
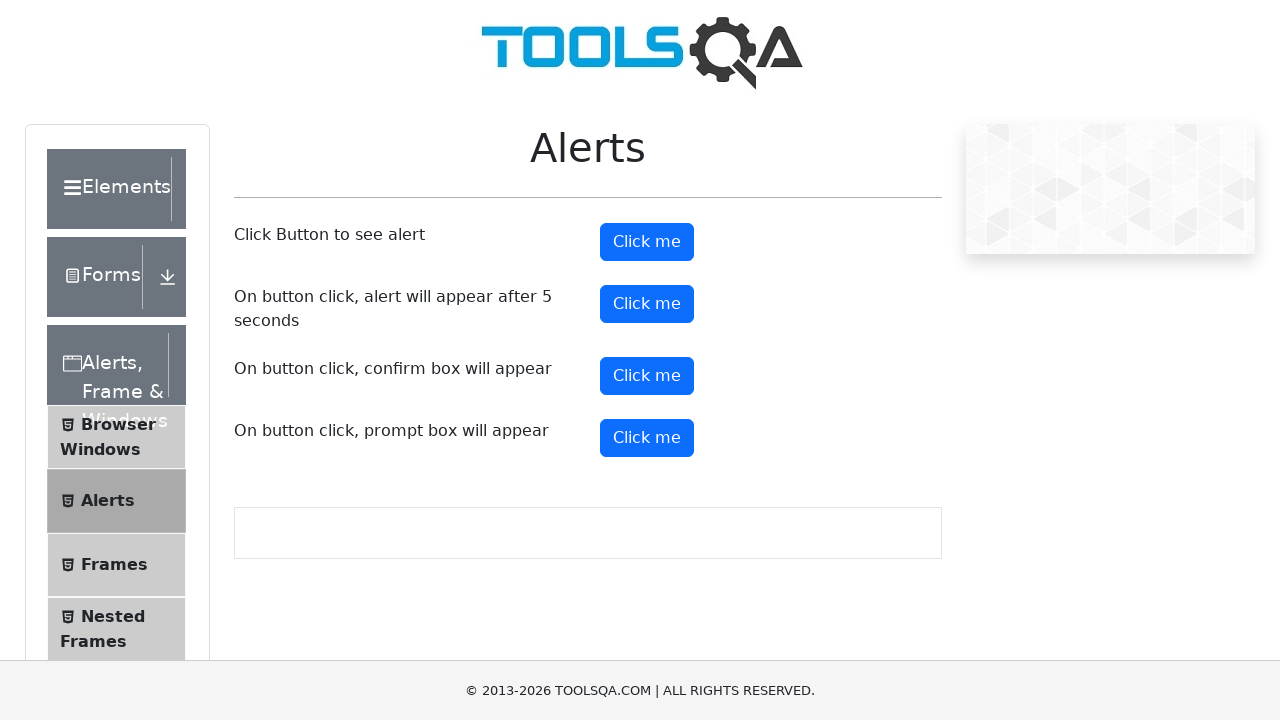

Clicked the timed alert button at (647, 304) on #timerAlertButton
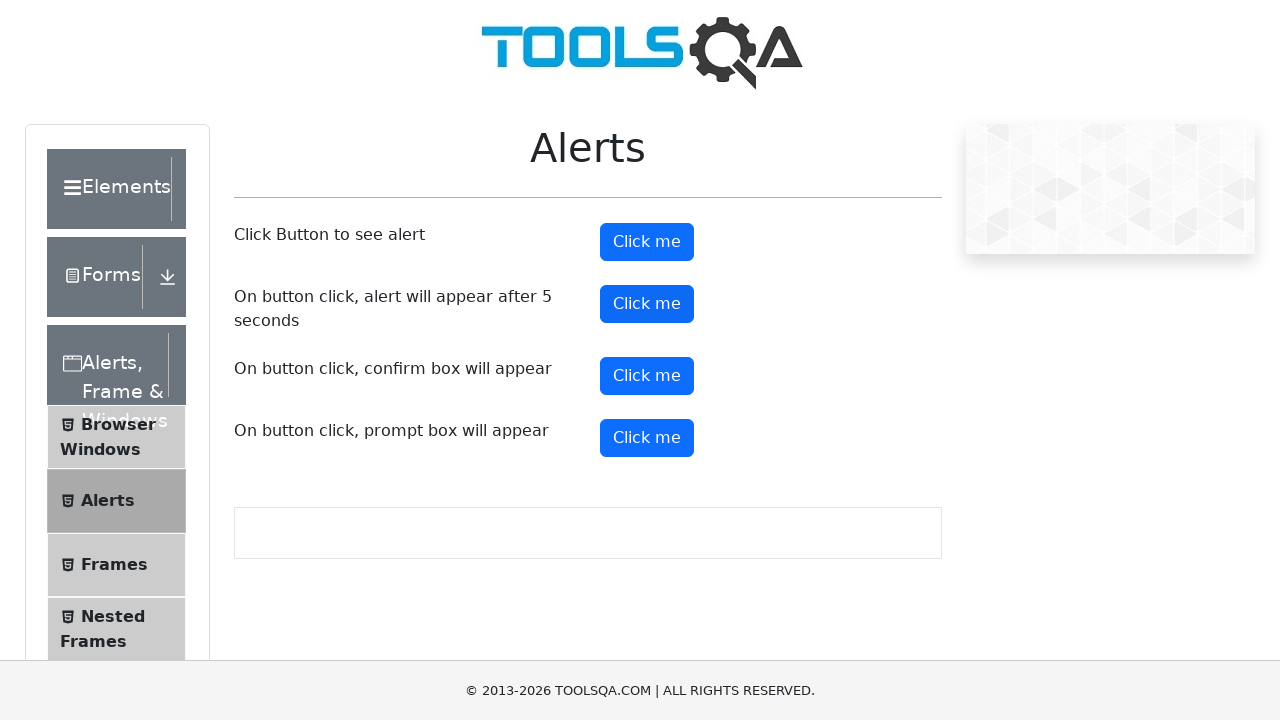

Waited 6 seconds for alert to appear
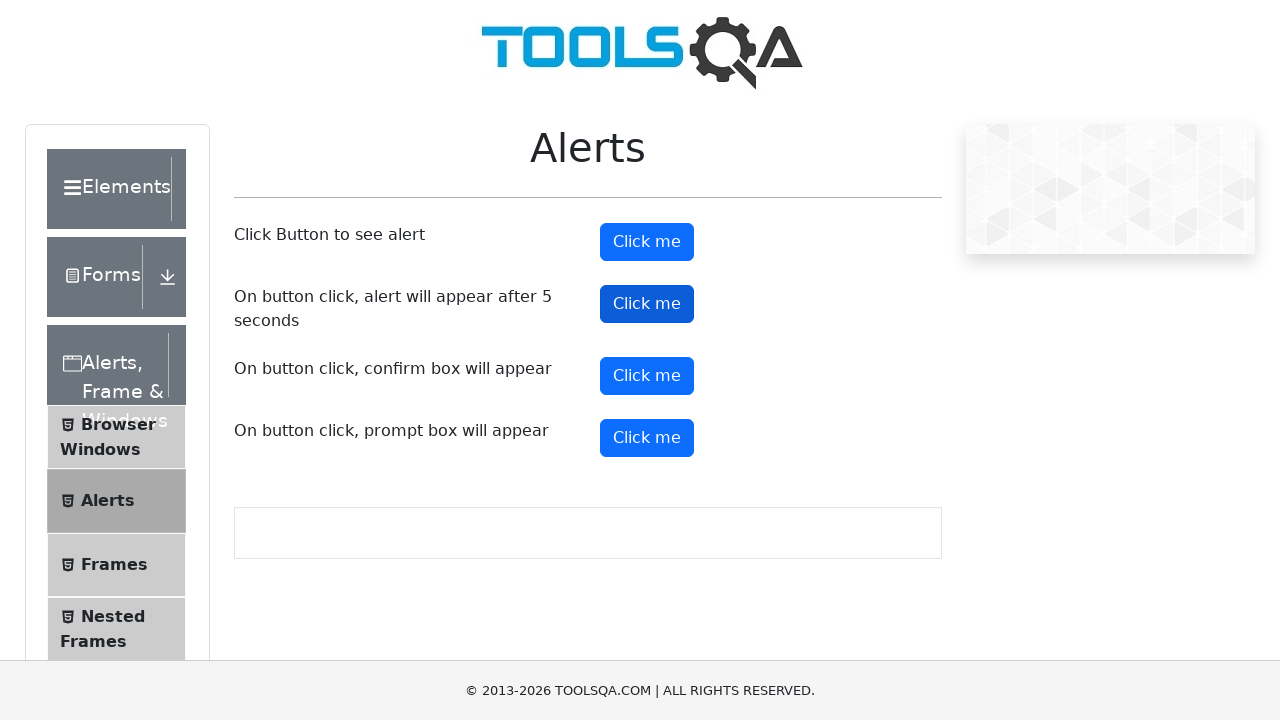

Verified alert message: 'This alert appeared after 5 seconds'
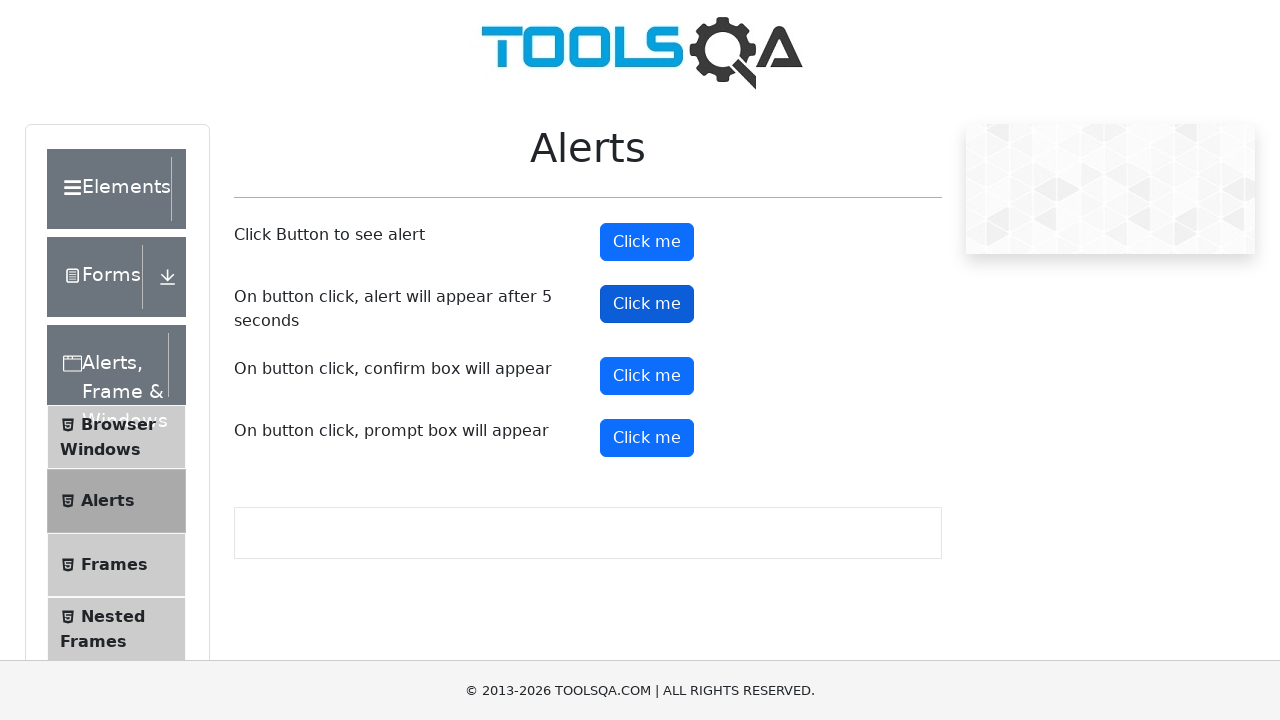

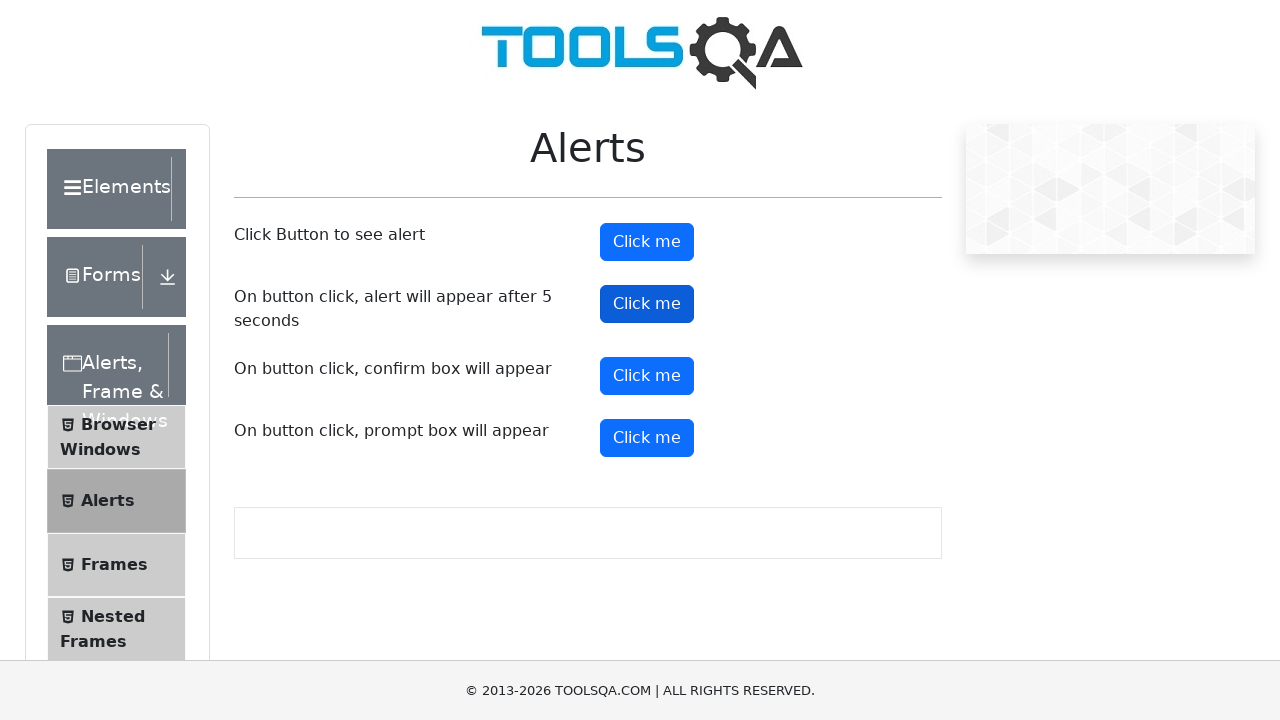